Tests adding multiple todo items to the list and verifying they appear correctly

Starting URL: https://demo.playwright.dev/todomvc

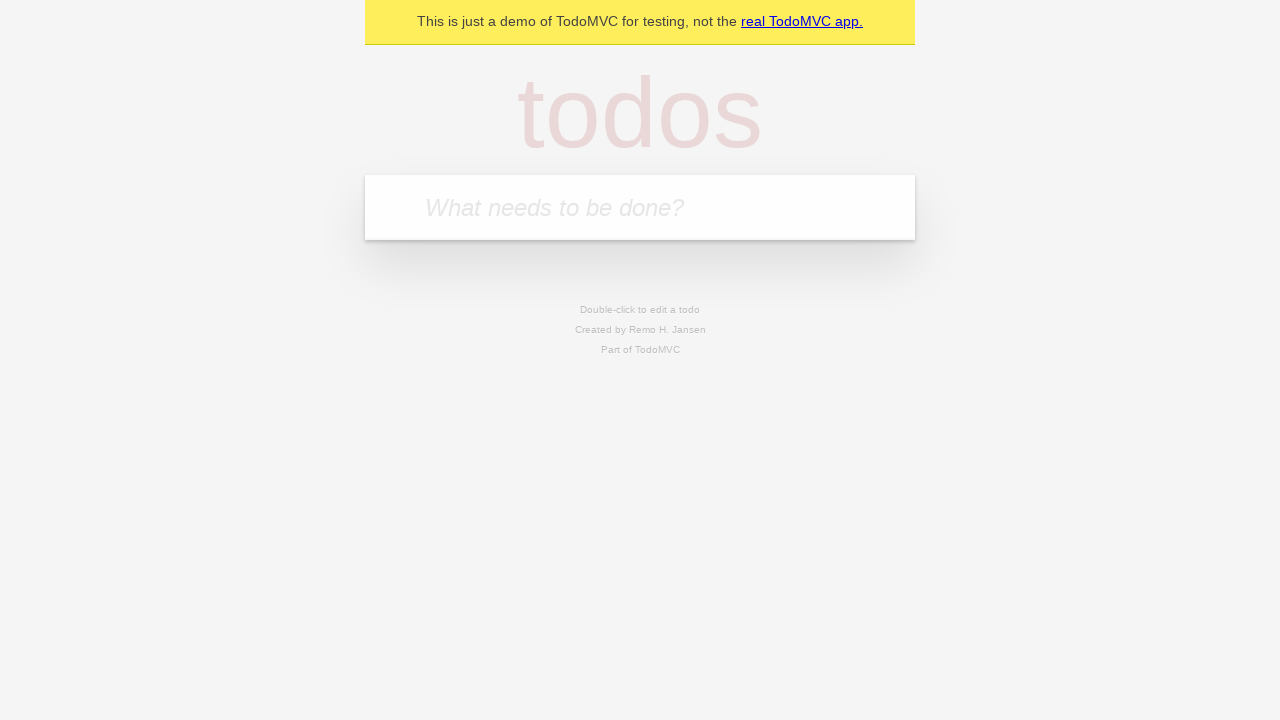

Filled todo input field with 'buy some cheese' on internal:attr=[placeholder="What needs to be done?"i]
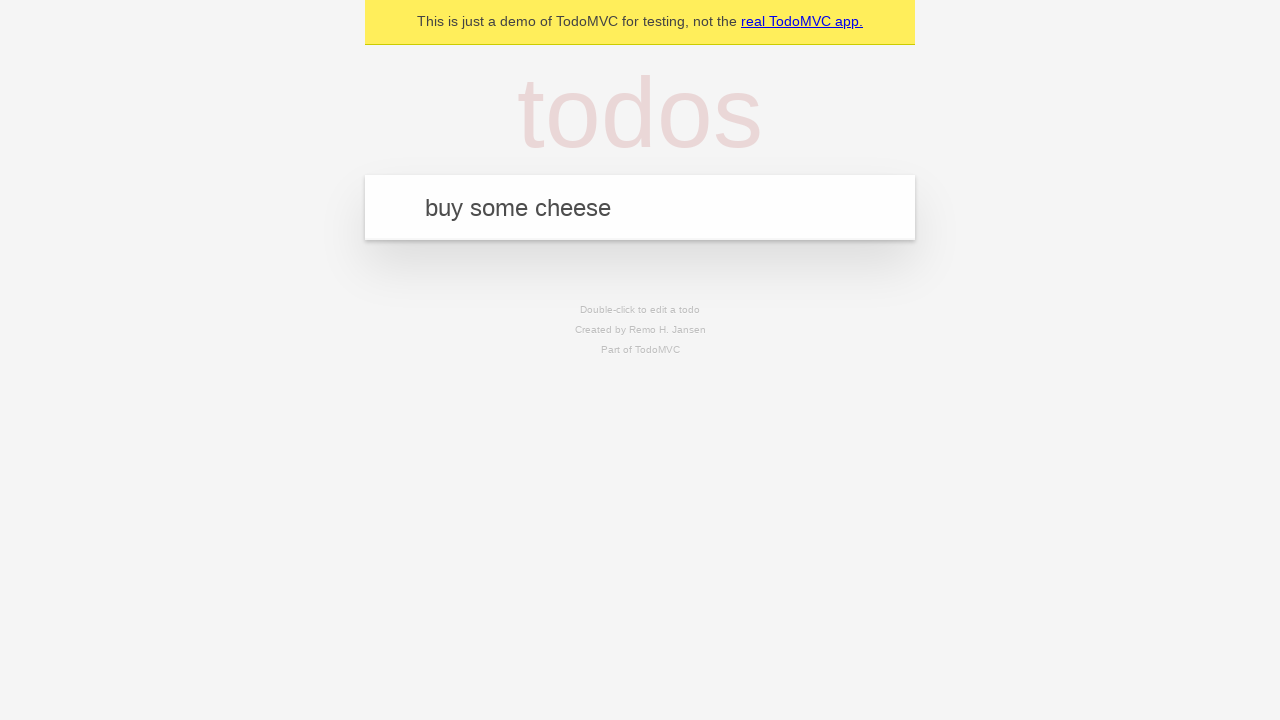

Pressed Enter to submit first todo item on internal:attr=[placeholder="What needs to be done?"i]
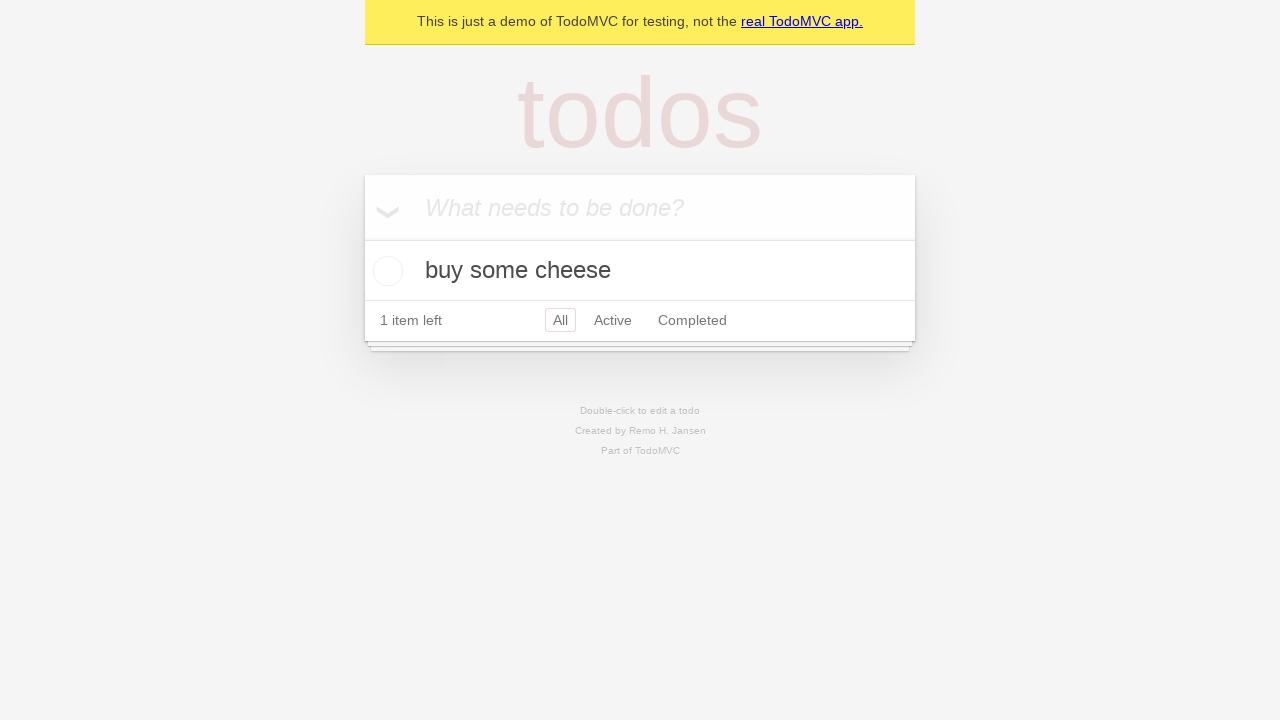

First todo item appeared in the list
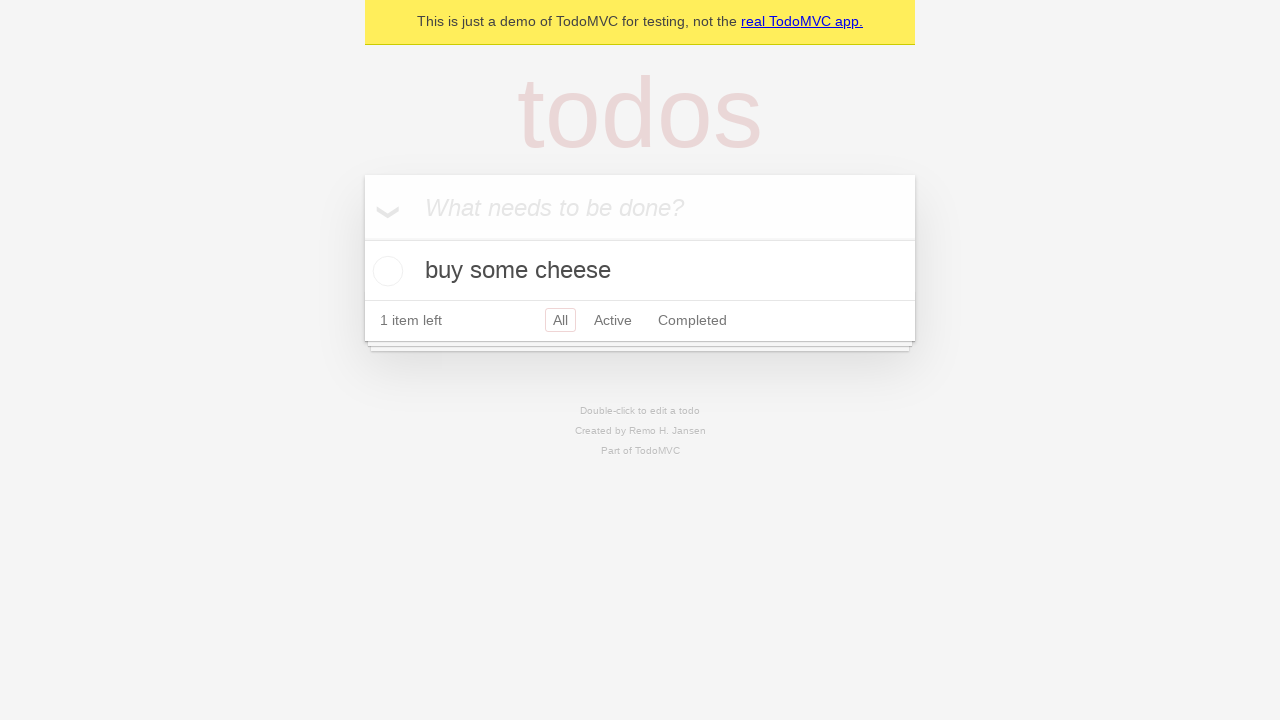

Filled todo input field with 'feed the cat' on internal:attr=[placeholder="What needs to be done?"i]
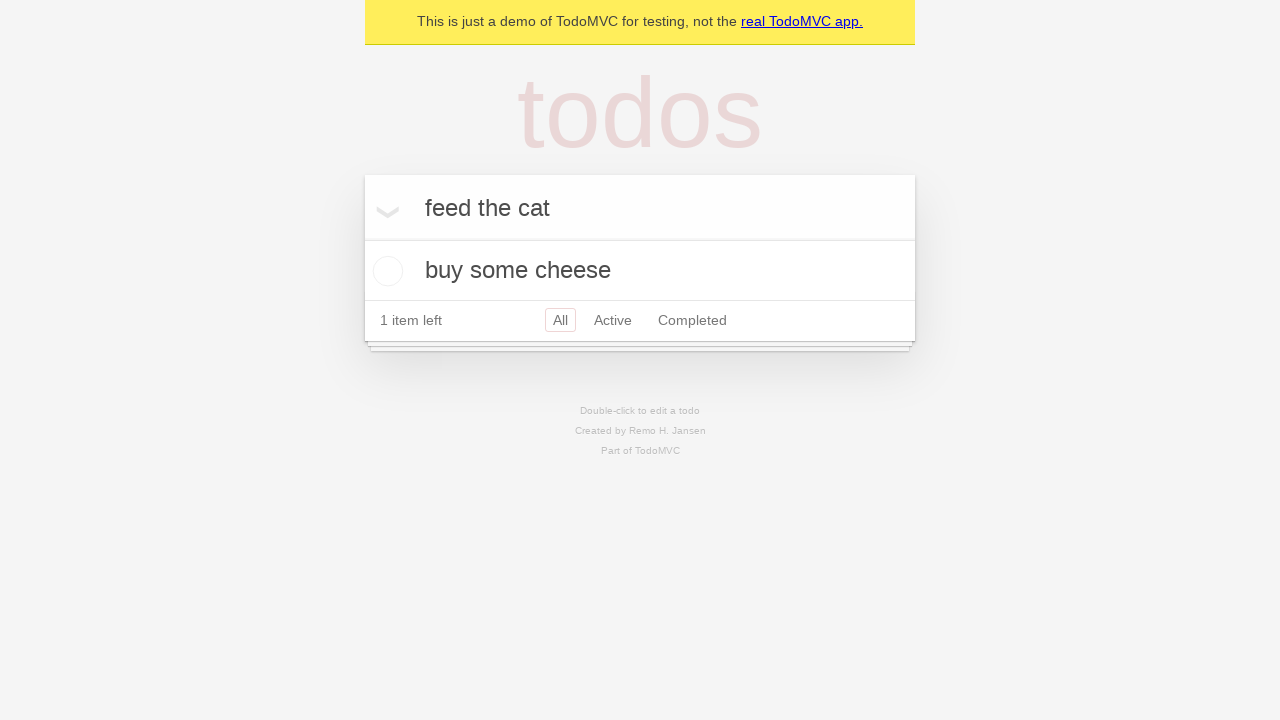

Pressed Enter to submit second todo item on internal:attr=[placeholder="What needs to be done?"i]
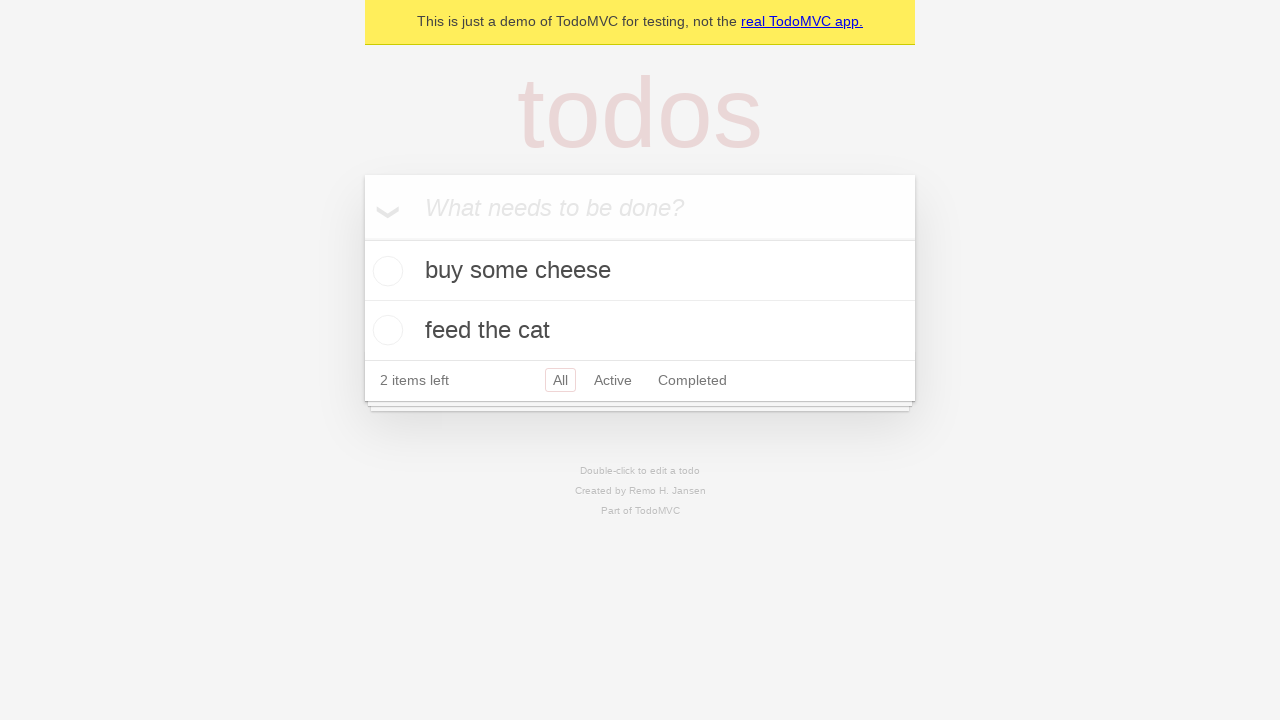

Verified that both todo items are now visible in the list
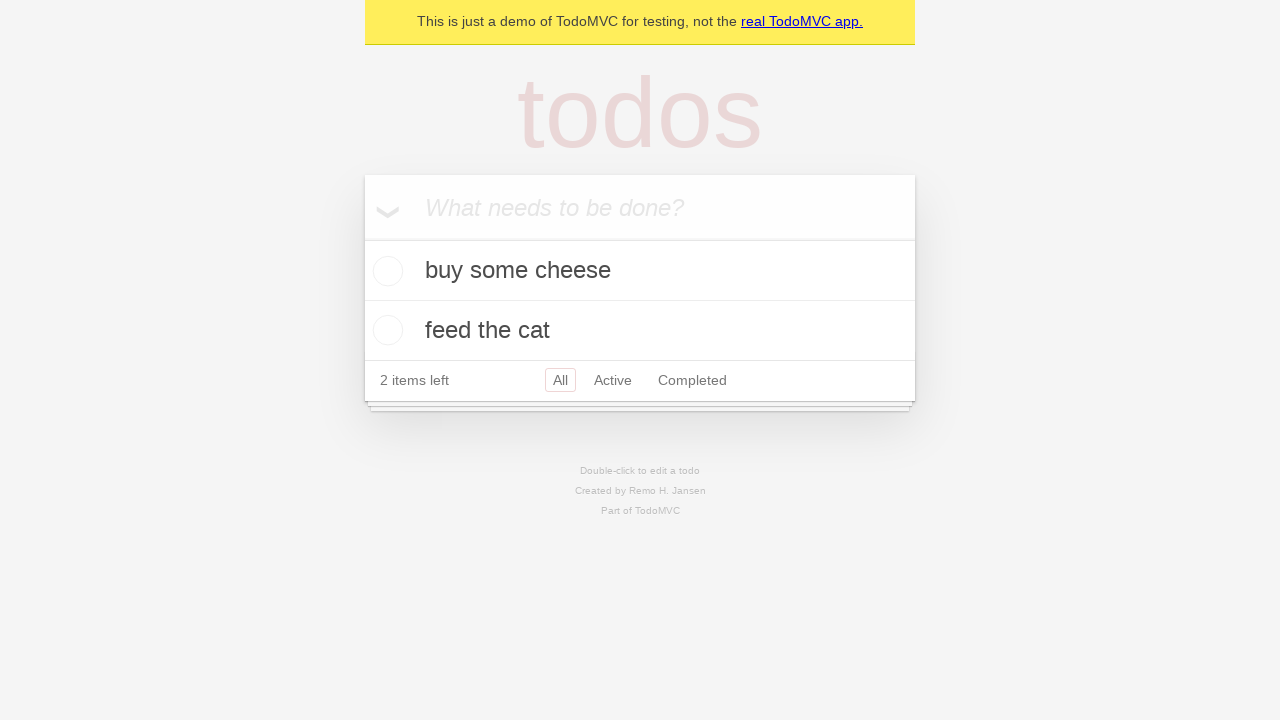

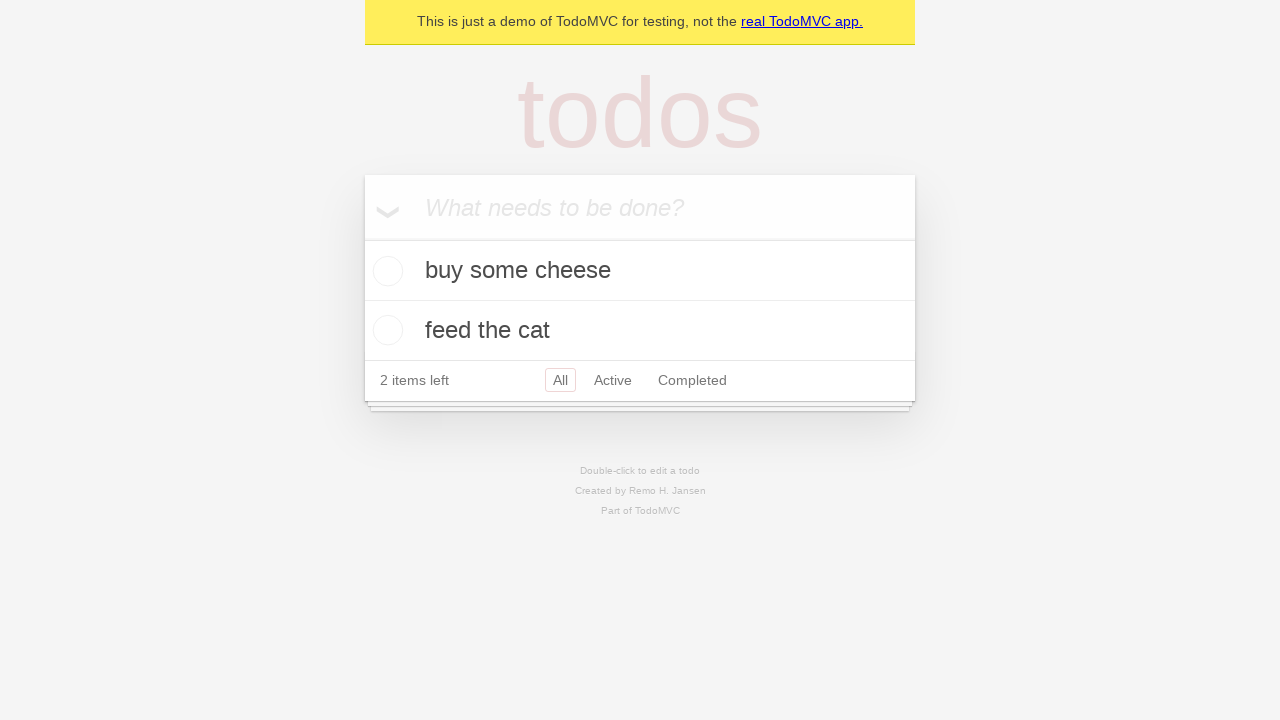